Tests back and forth navigation by clicking on "A/B Testing" link, verifying the page title, navigating back, and verifying the home page title.

Starting URL: https://practice.cydeo.com

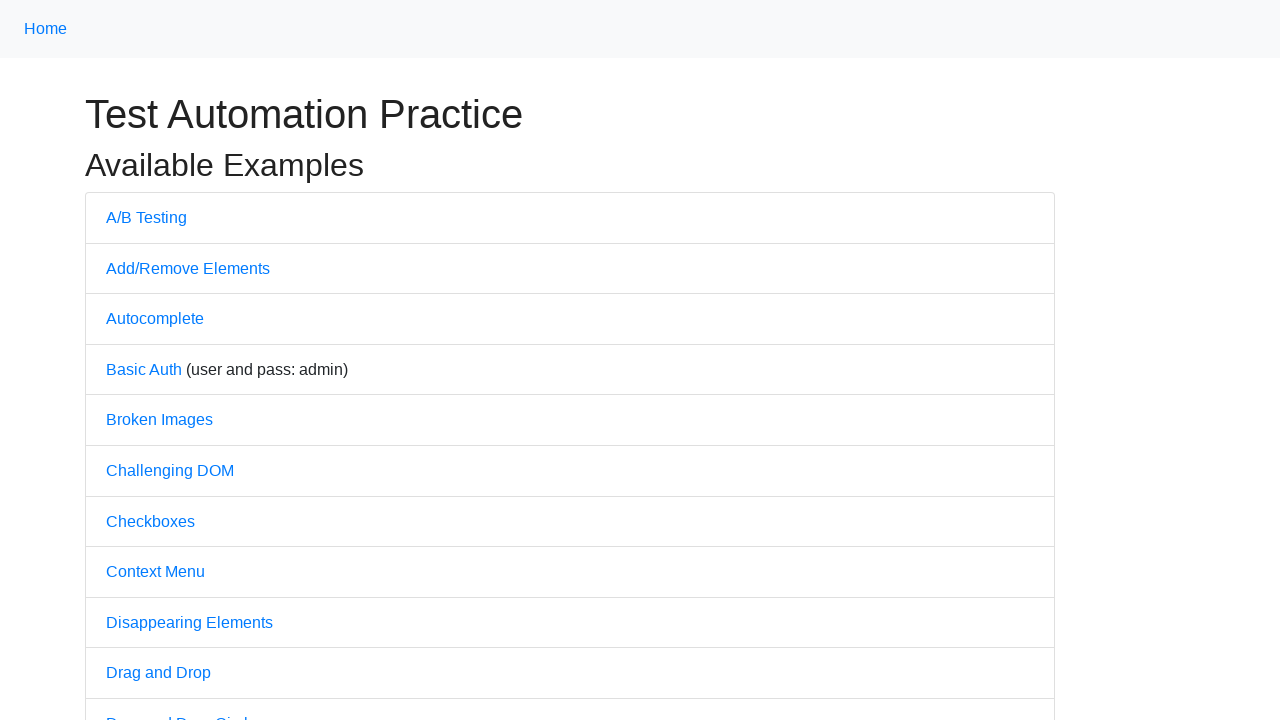

Clicked on 'A/B Testing' link at (146, 217) on text=A/B Testing
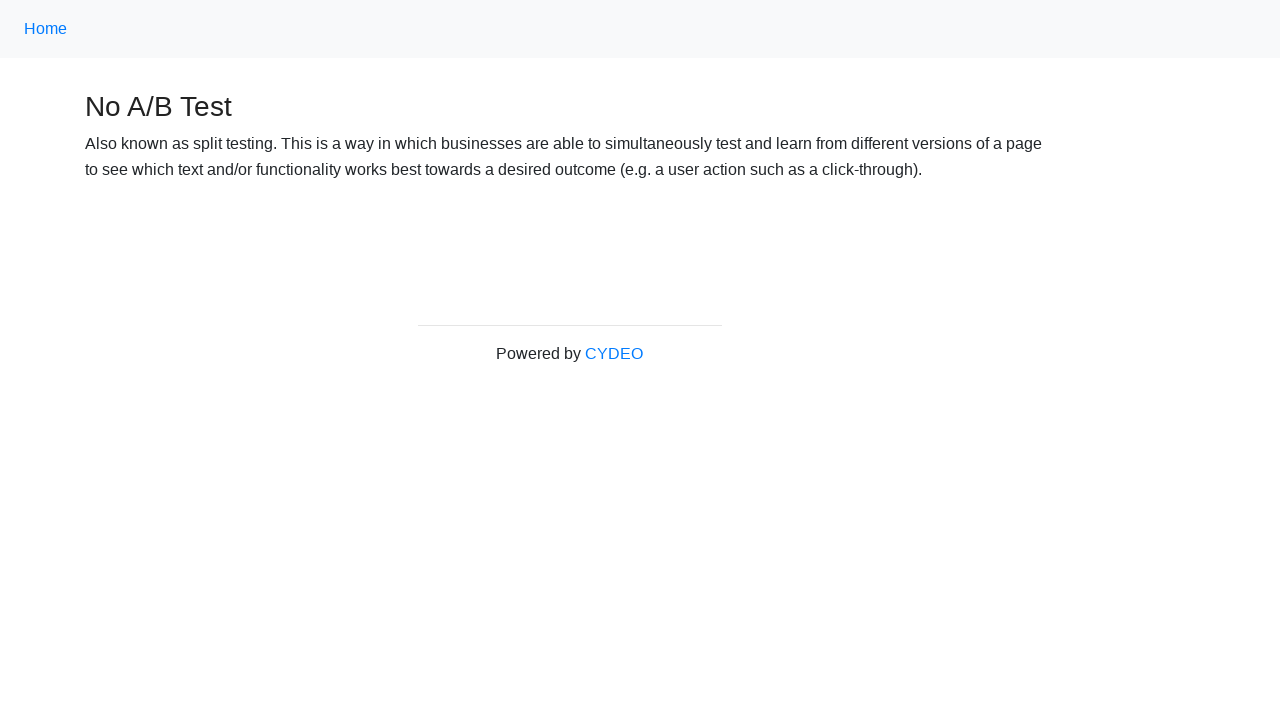

Waited for page to fully load
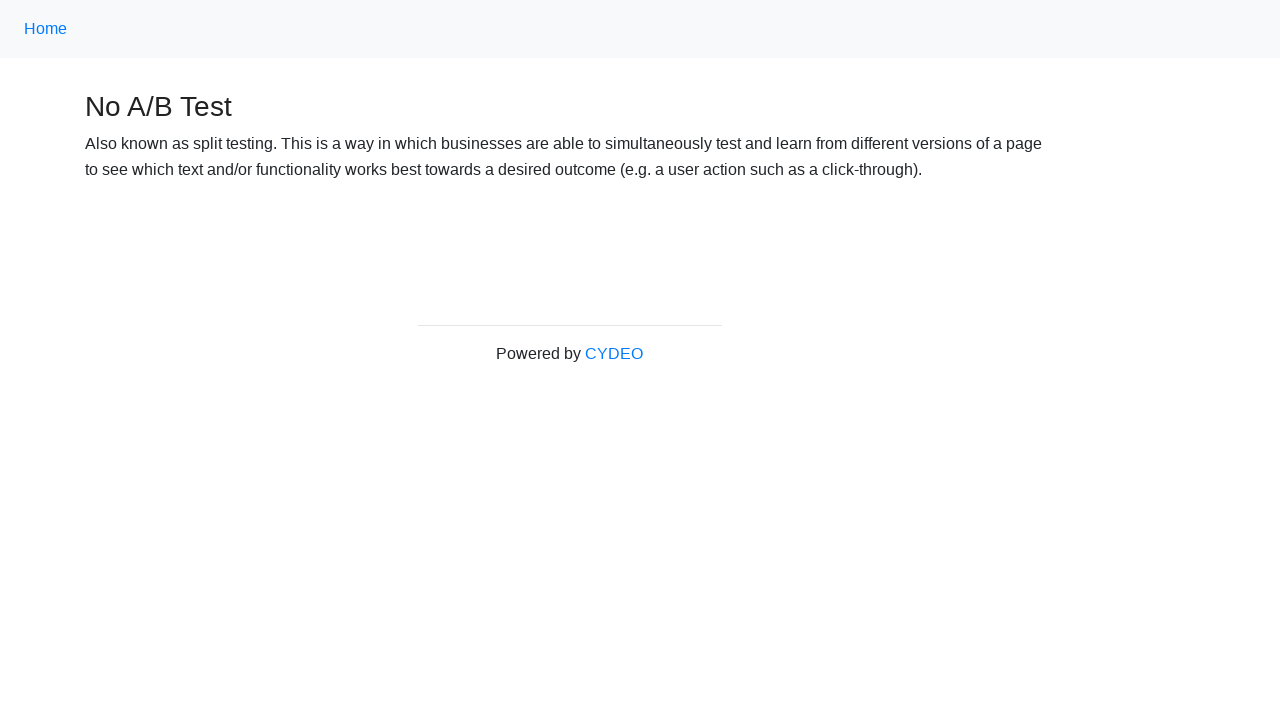

Verified page title is 'No A/B Test'
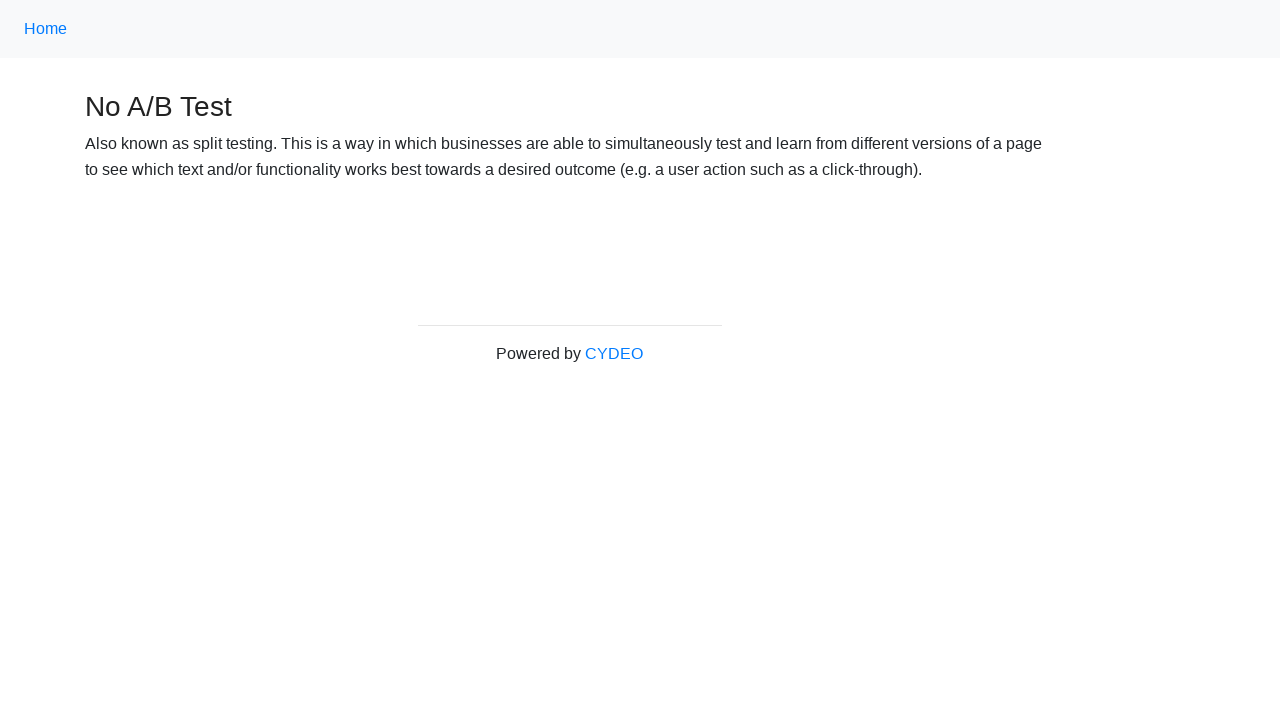

Navigated back to home page
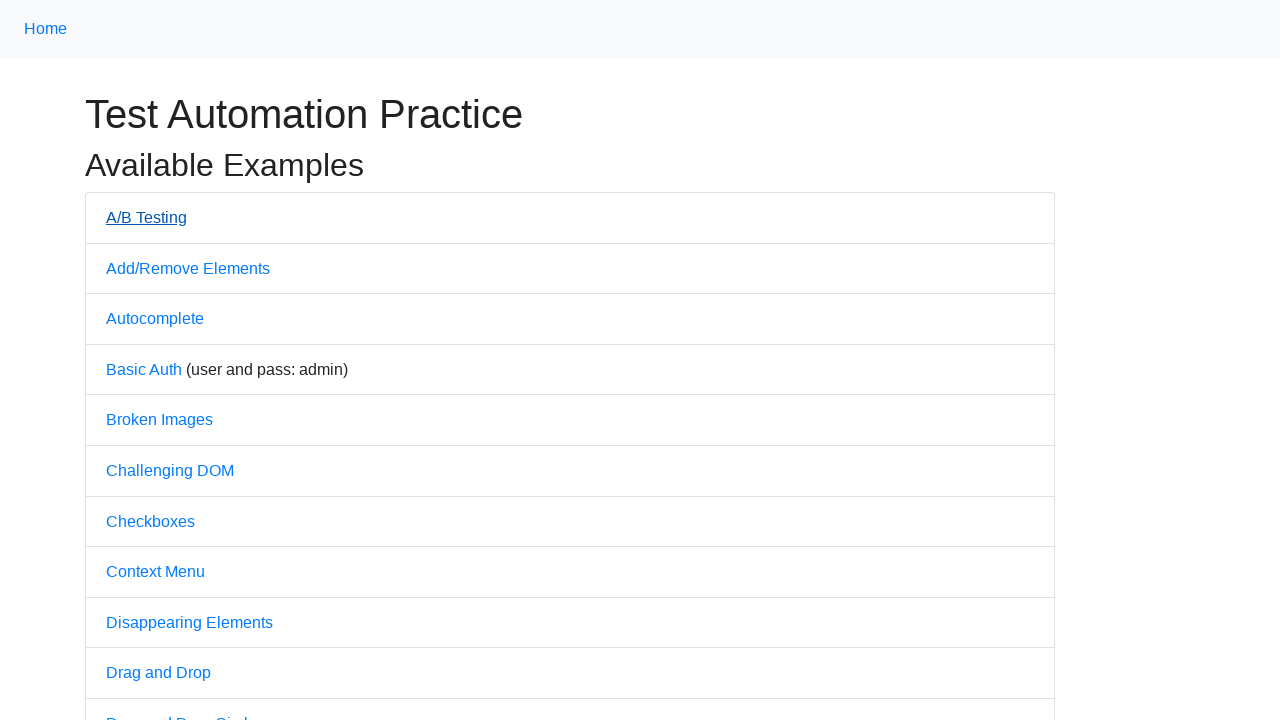

Waited for home page to fully load
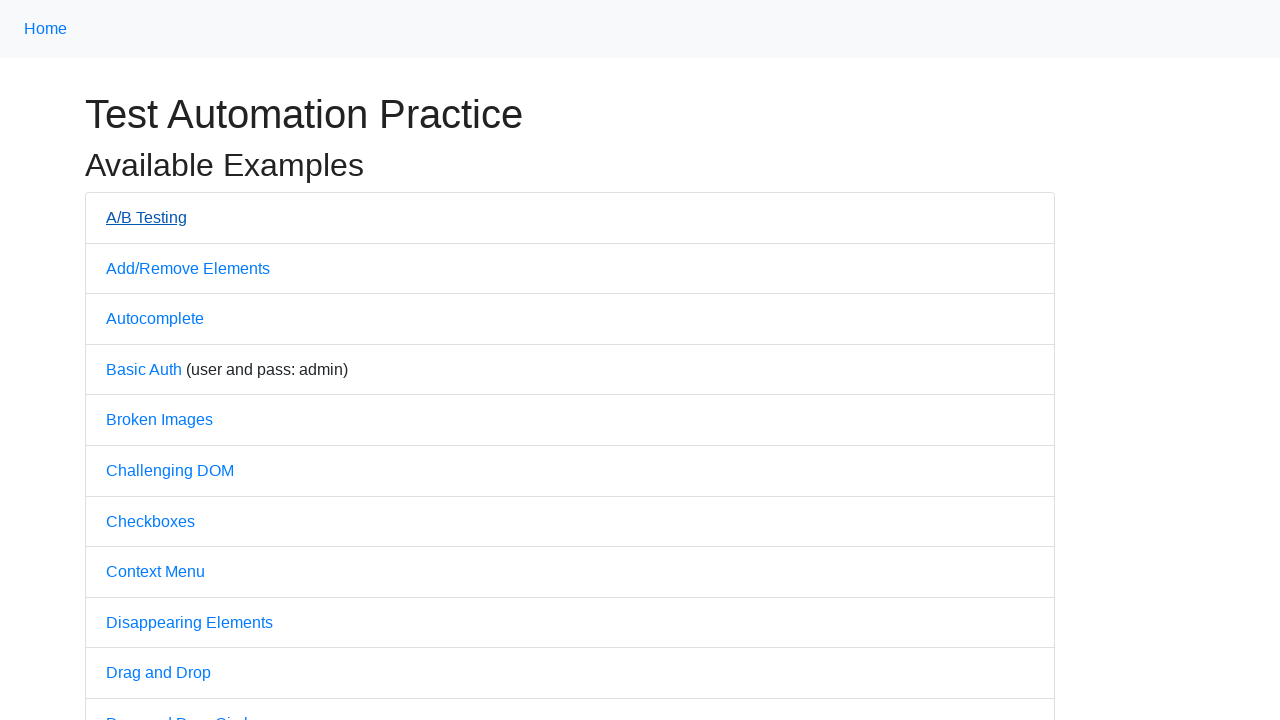

Verified home page title is 'Practice'
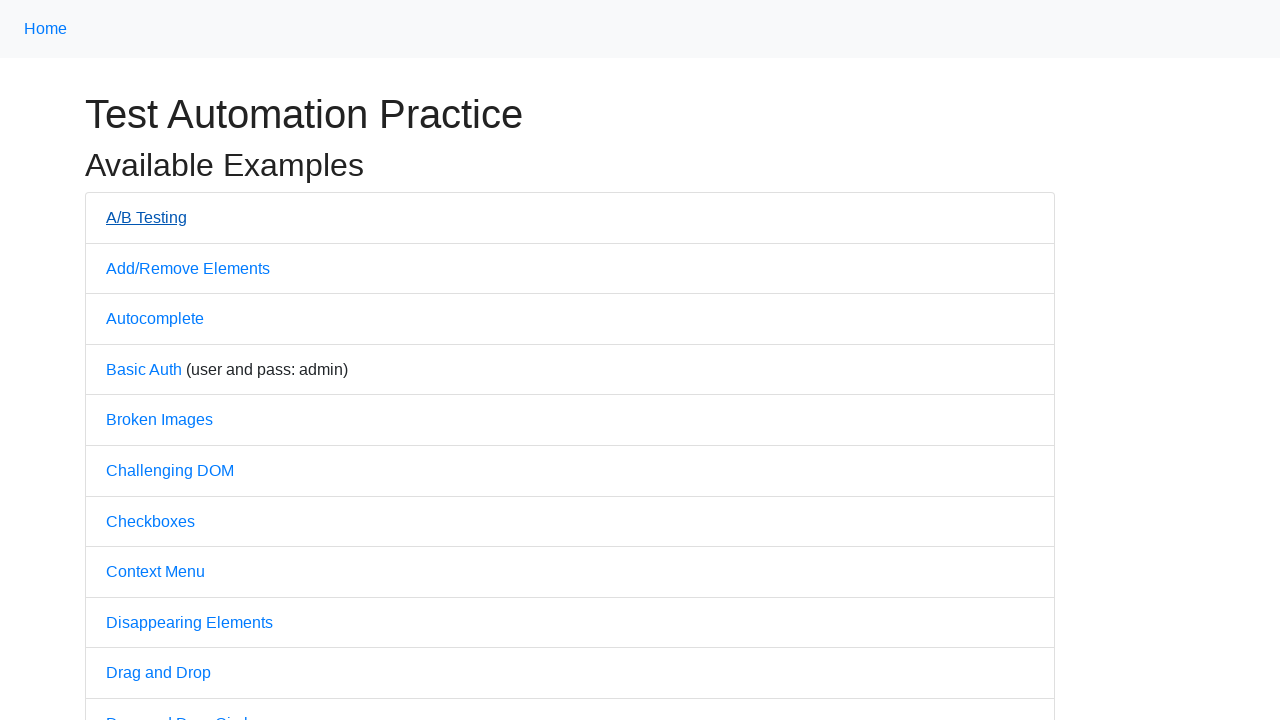

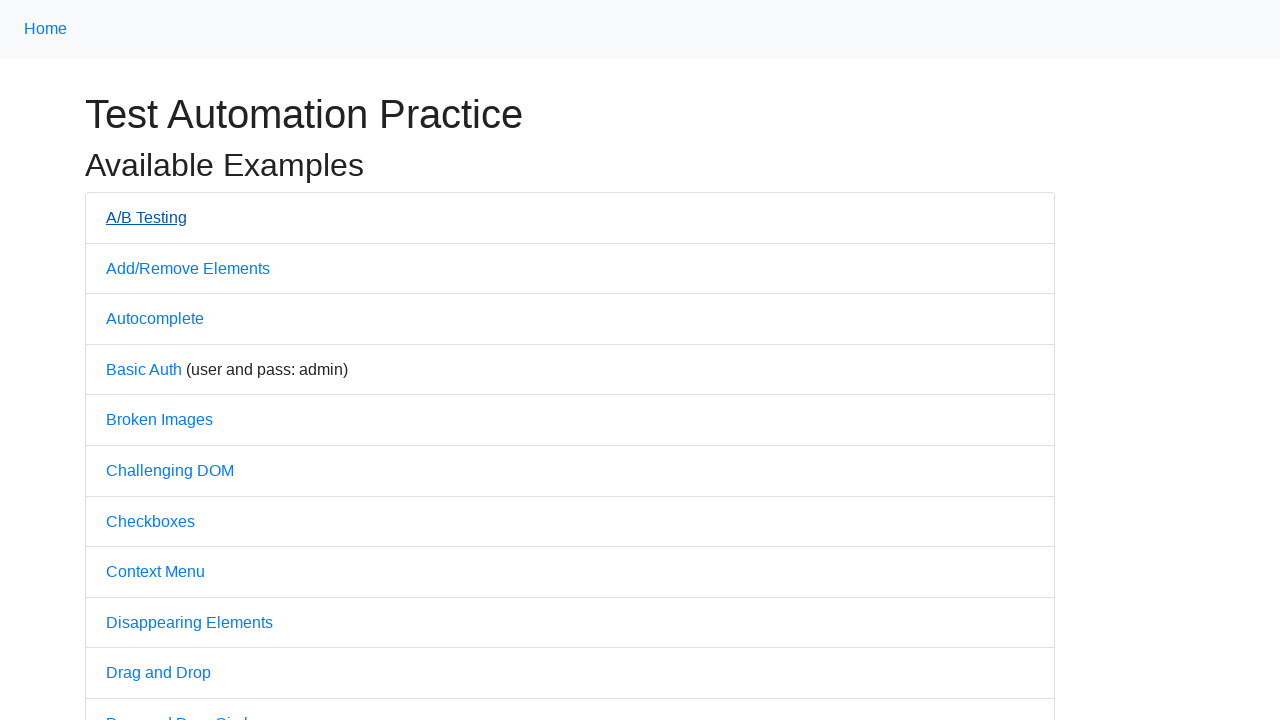